Tests that the Clear completed button is hidden when there are no completed items

Starting URL: https://demo.playwright.dev/todomvc

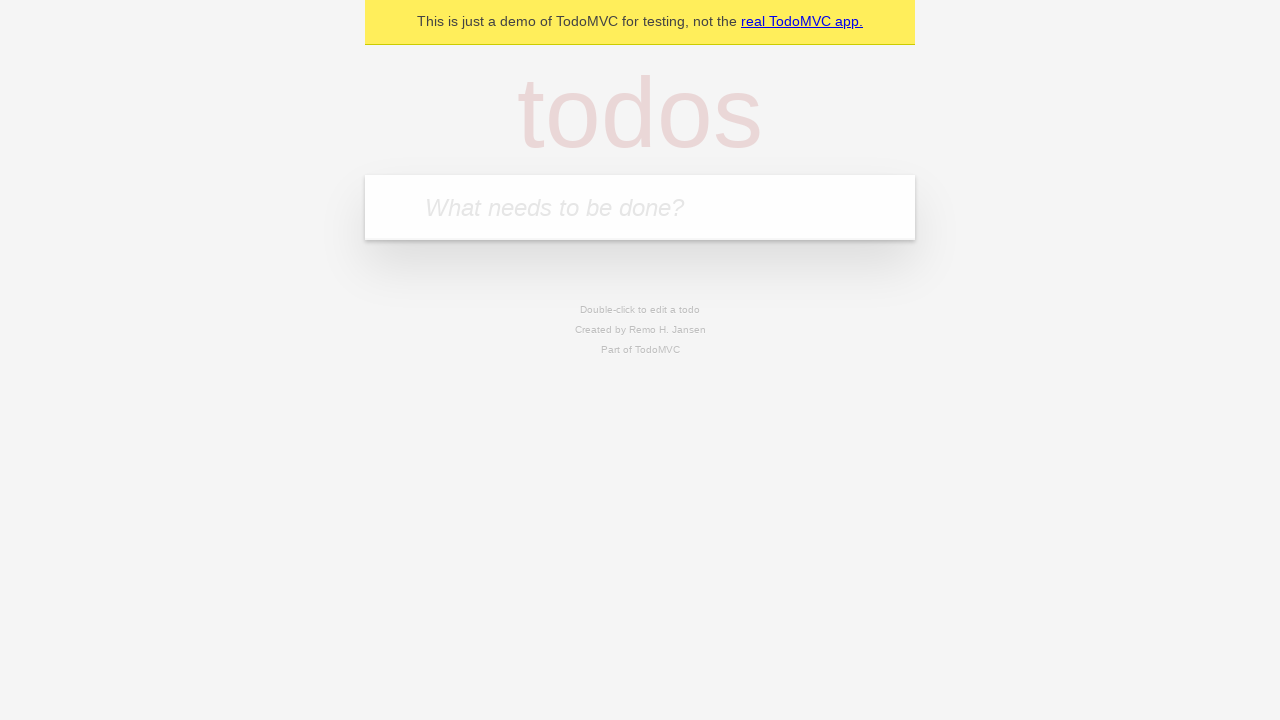

Filled todo input with 'buy some cheese' on internal:attr=[placeholder="What needs to be done?"i]
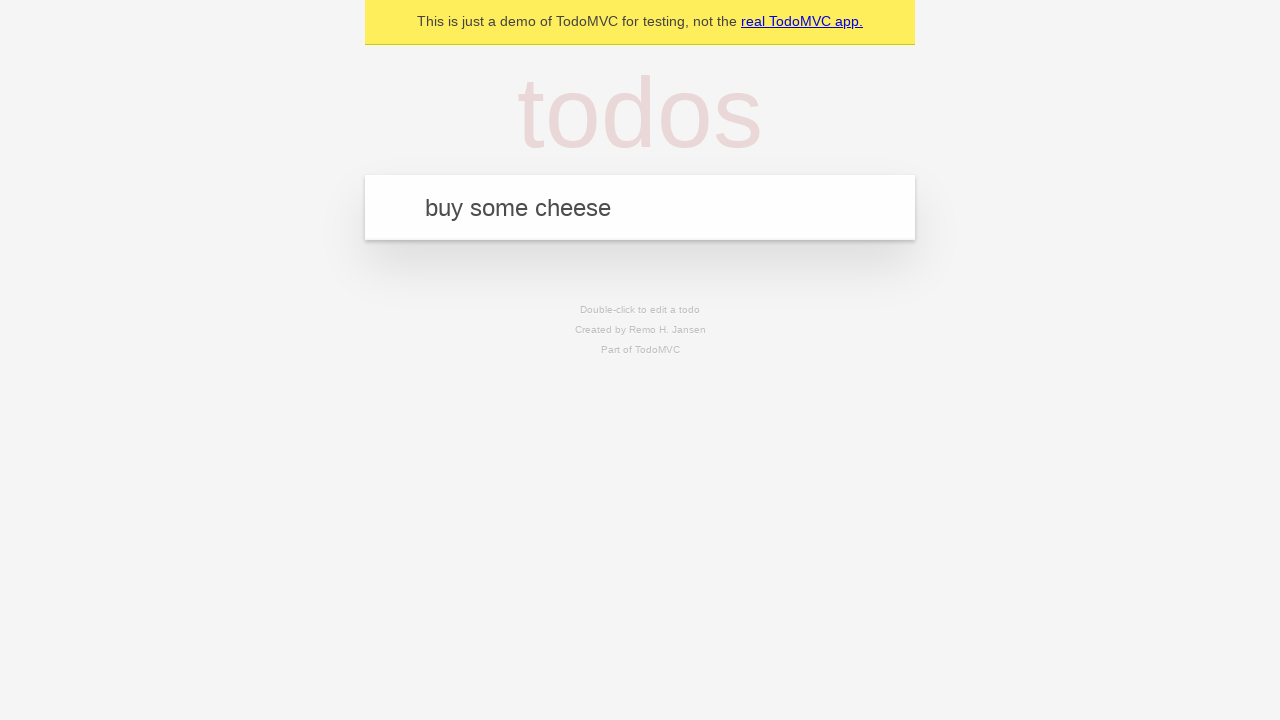

Pressed Enter to create todo 'buy some cheese' on internal:attr=[placeholder="What needs to be done?"i]
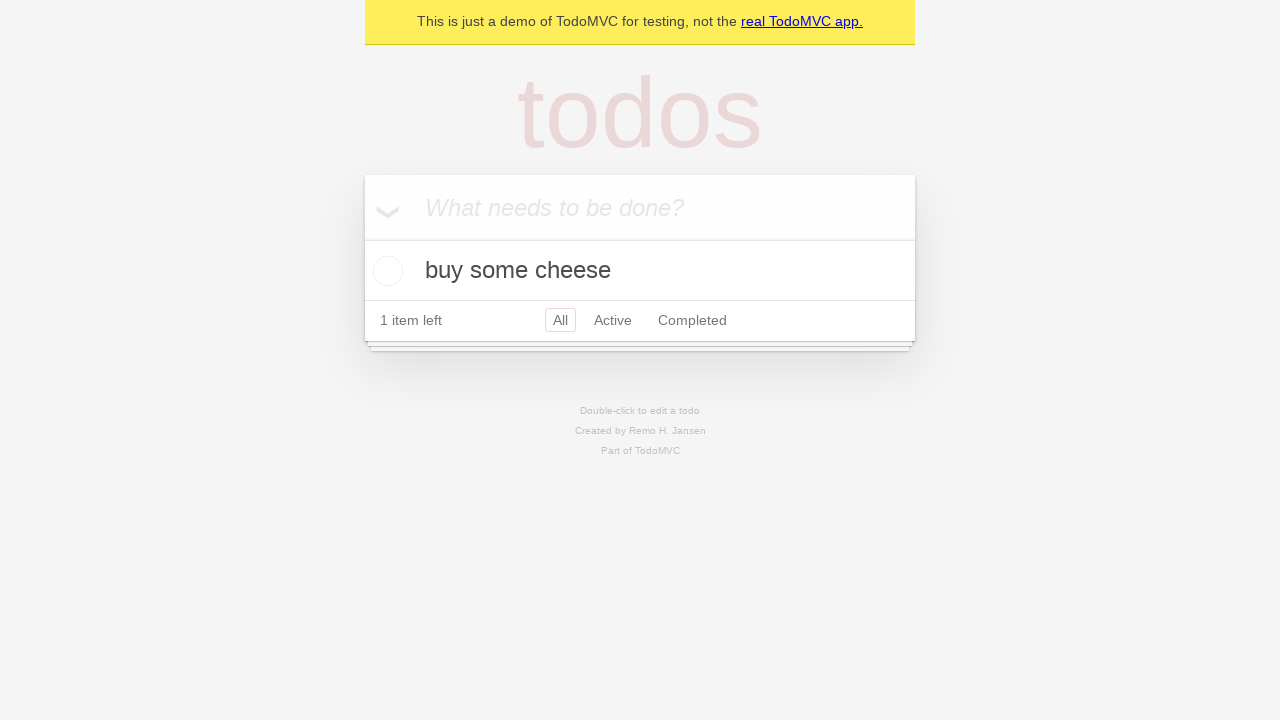

Filled todo input with 'feed the cat' on internal:attr=[placeholder="What needs to be done?"i]
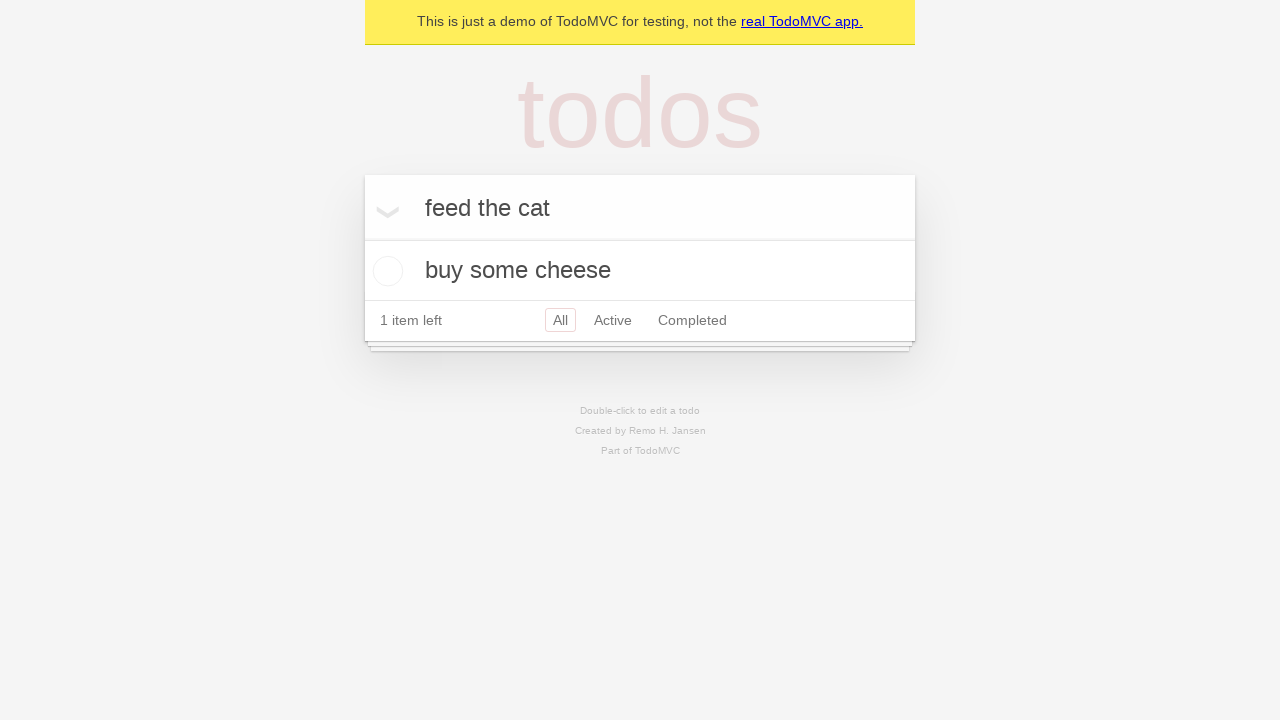

Pressed Enter to create todo 'feed the cat' on internal:attr=[placeholder="What needs to be done?"i]
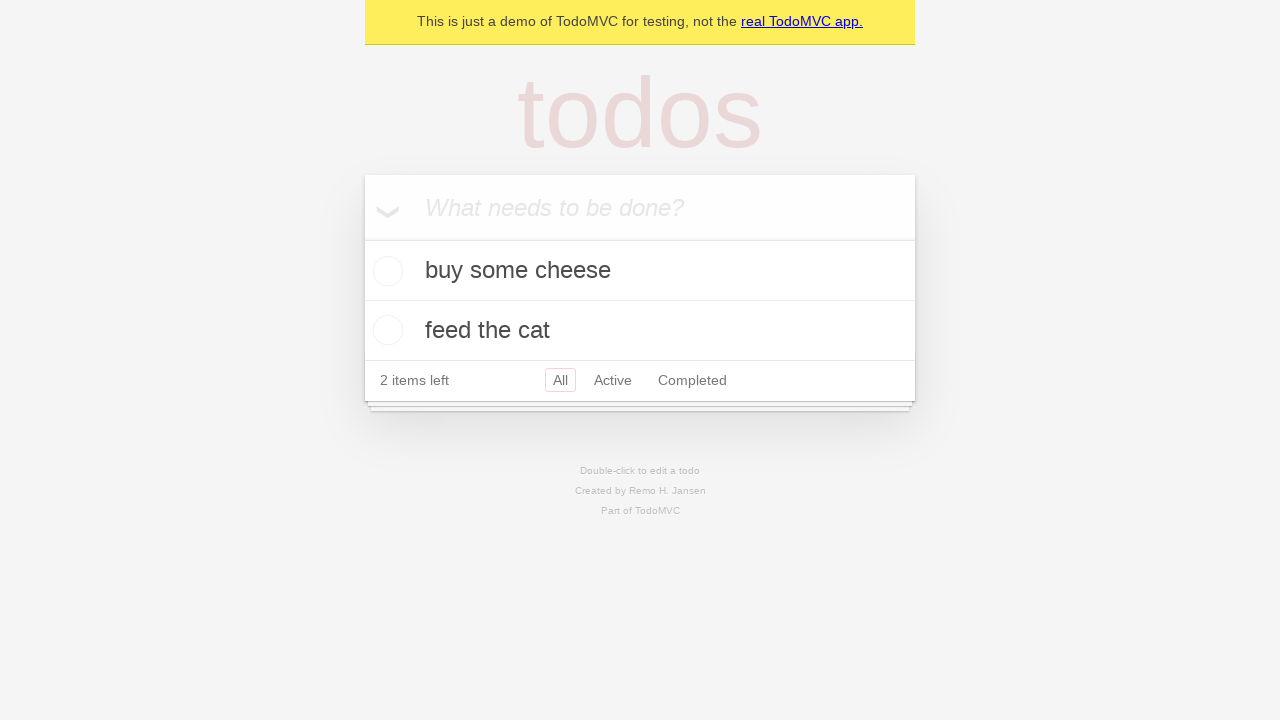

Filled todo input with 'book a doctors appointment' on internal:attr=[placeholder="What needs to be done?"i]
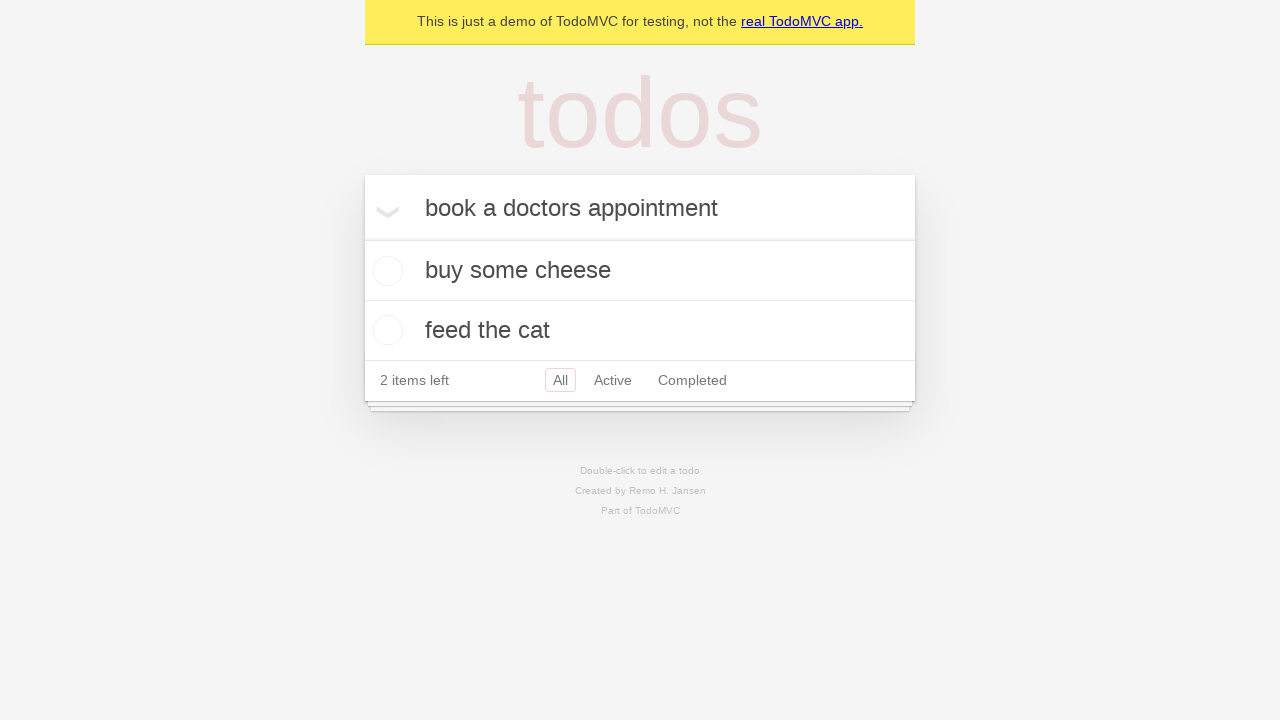

Pressed Enter to create todo 'book a doctors appointment' on internal:attr=[placeholder="What needs to be done?"i]
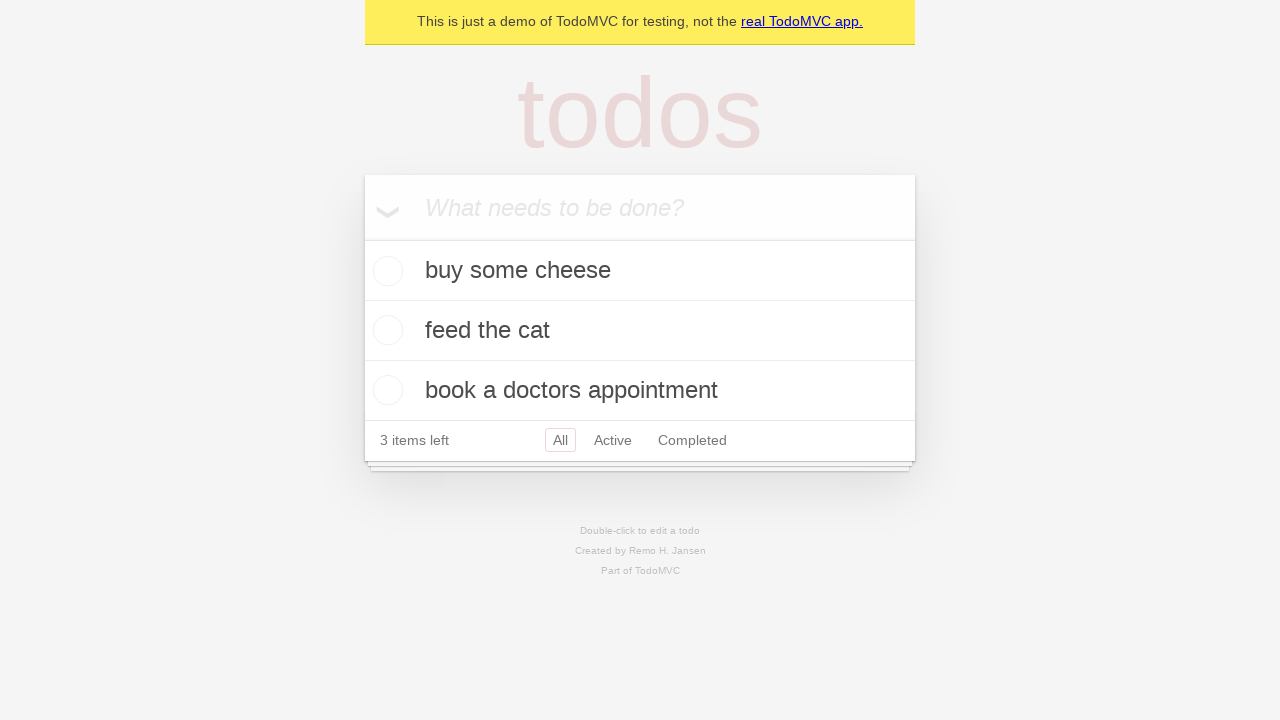

Checked the first todo item at (385, 271) on .todo-list li .toggle >> nth=0
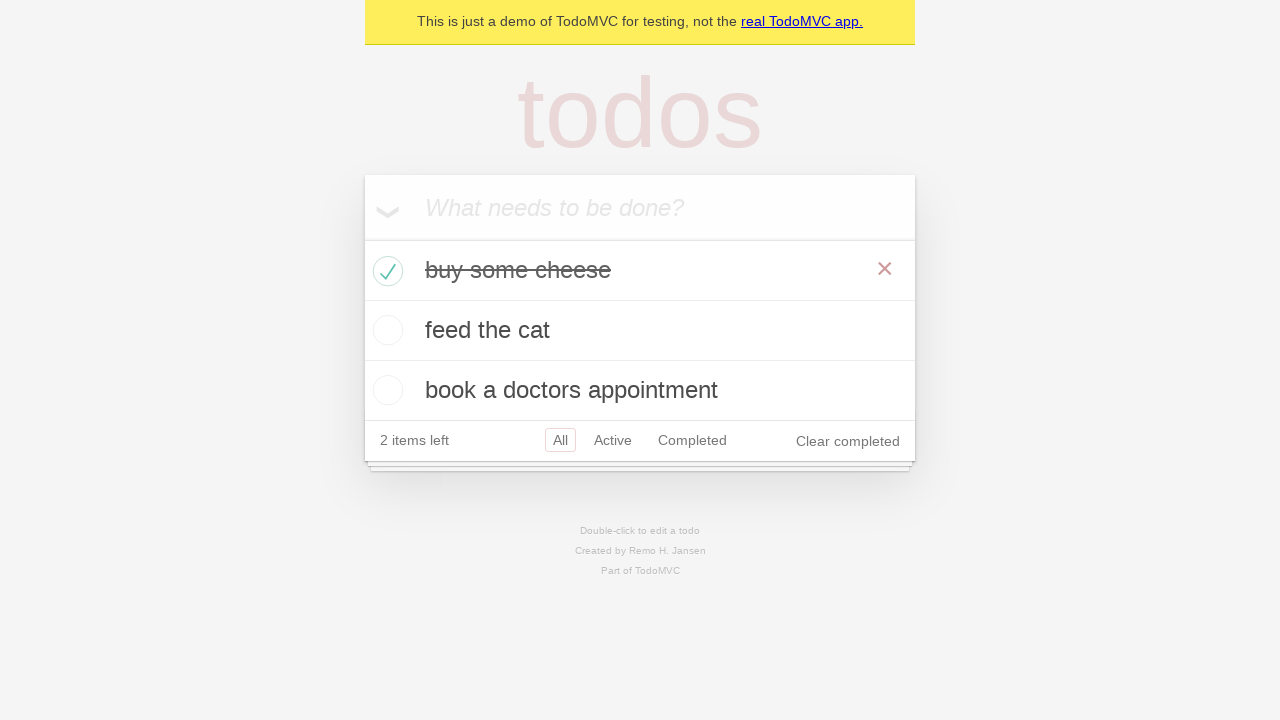

Clicked Clear completed button at (848, 441) on internal:role=button[name="Clear completed"i]
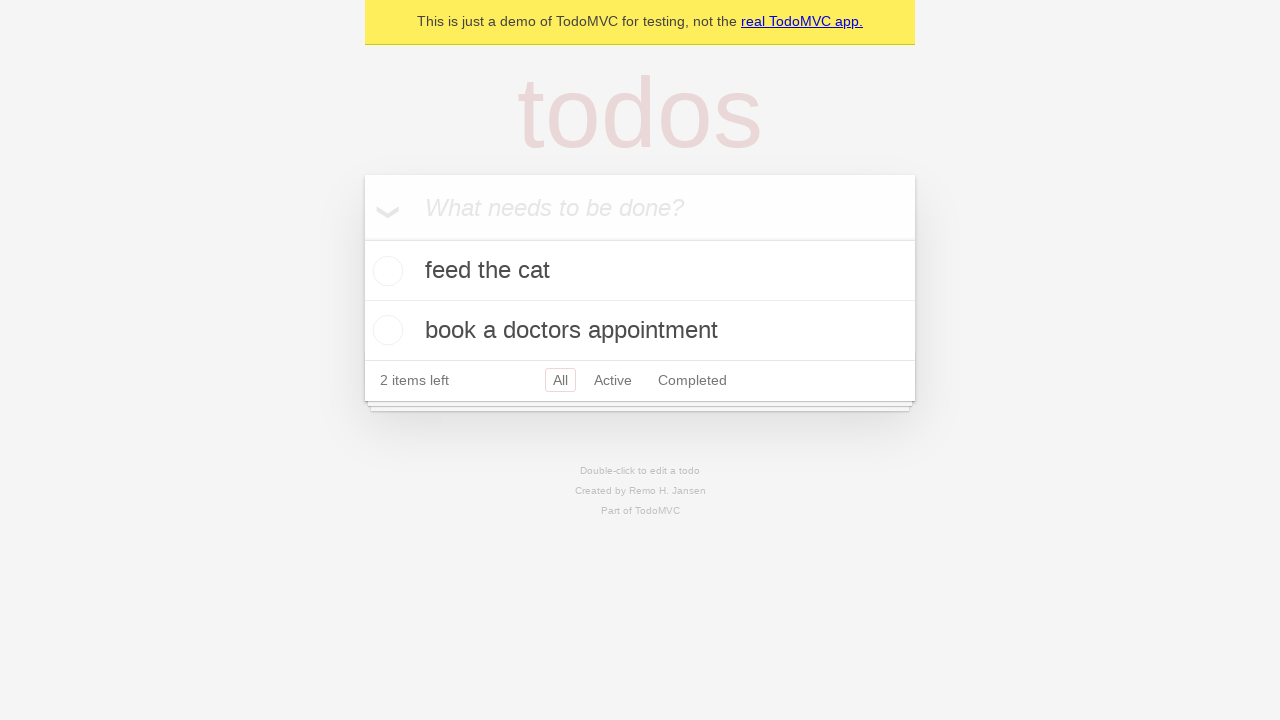

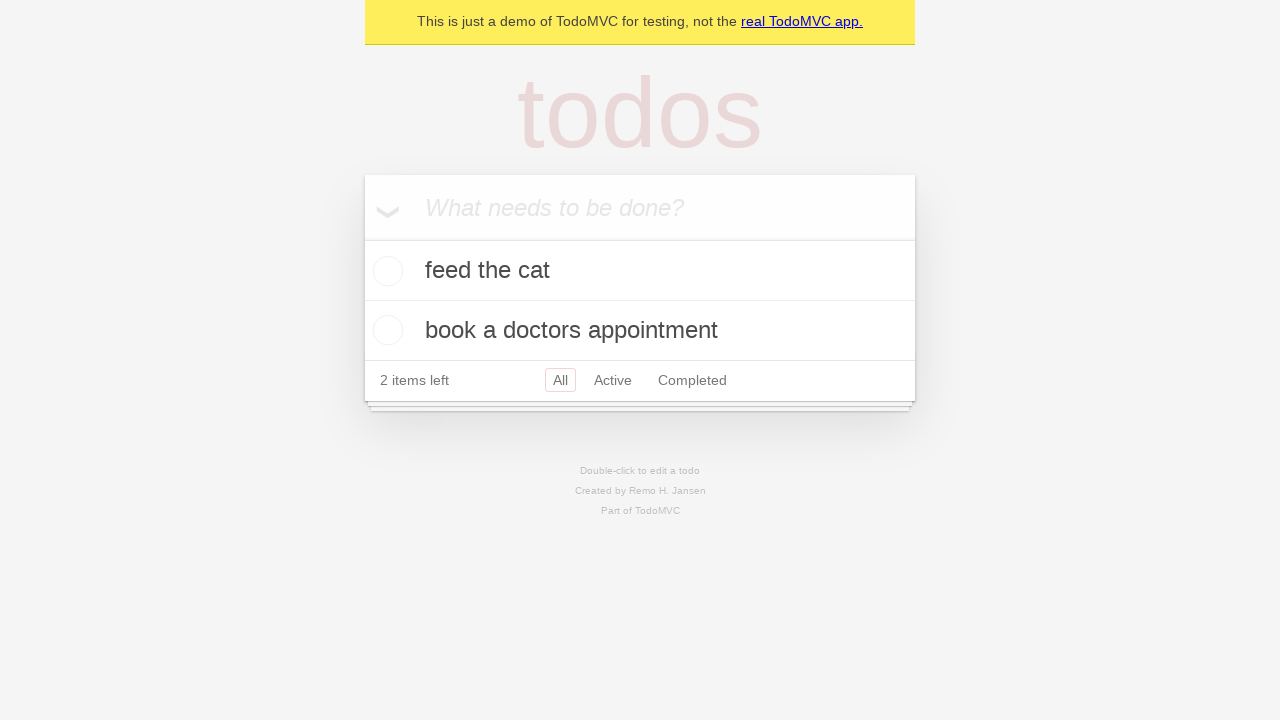